Tests a dependent dropdown list by selecting a country from the first dropdown, then selecting multiple states from the second dropdown that dynamically loads based on the country selection.

Starting URL: https://phppot.com/demo/jquery-dependent-dropdown-list-countries-and-states/

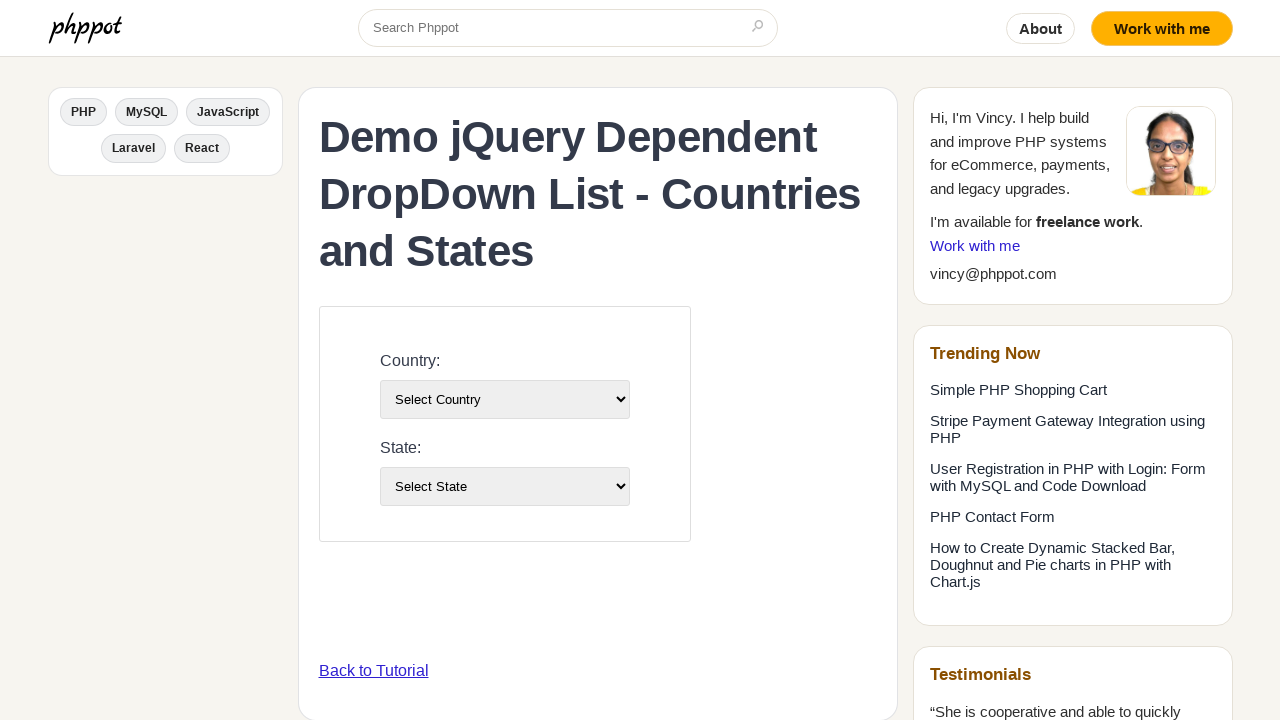

Selected country with value '5' from country dropdown on #country-list
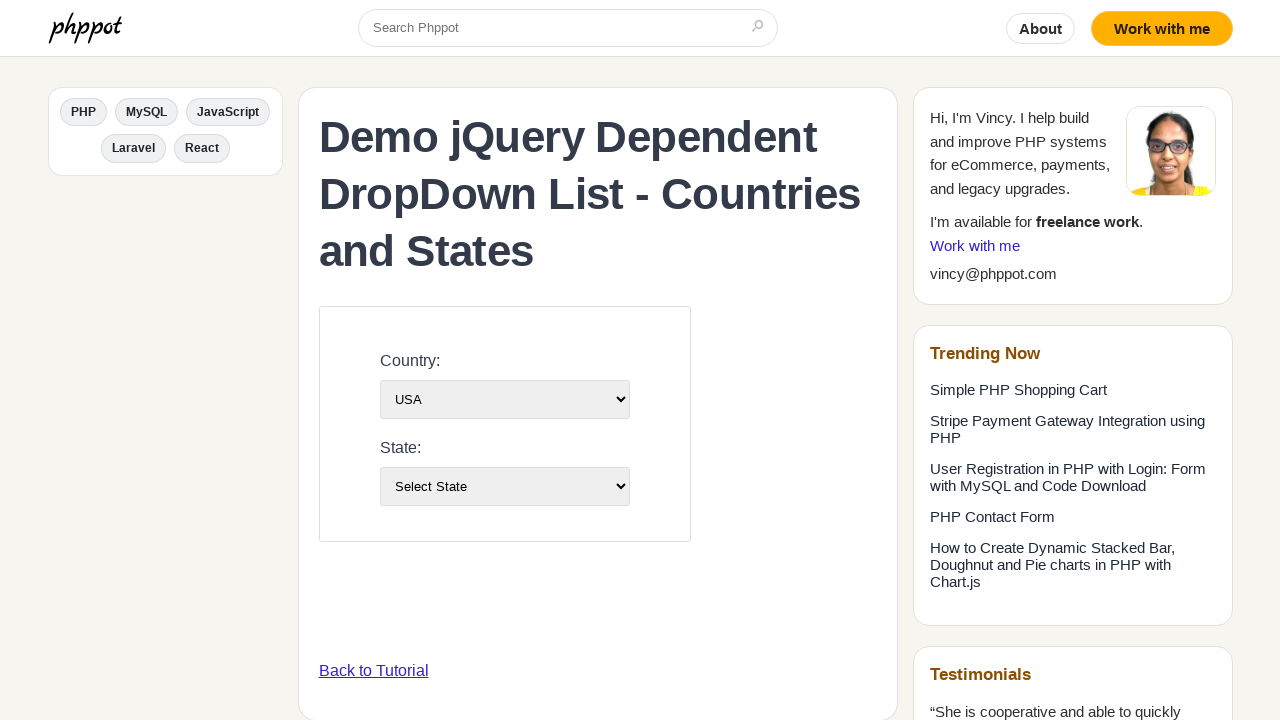

Waited for state dropdown to load dynamically
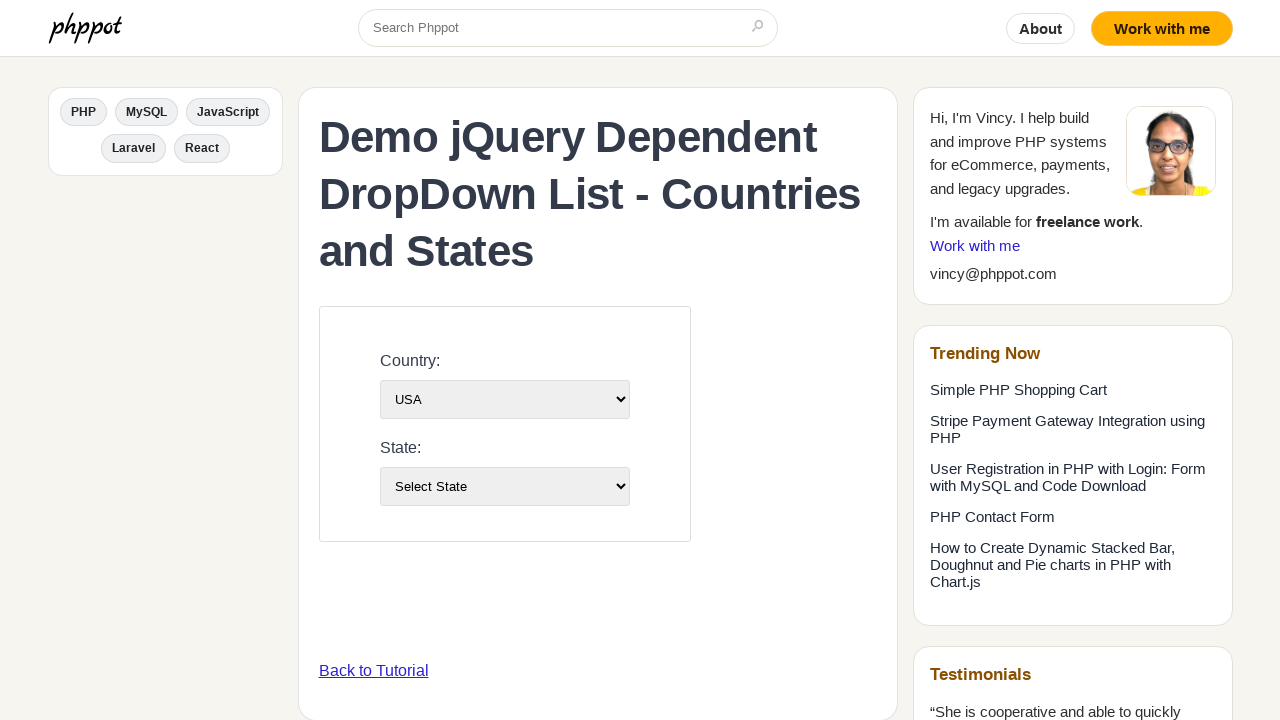

Selected first state (index 0) from state dropdown on #state-list
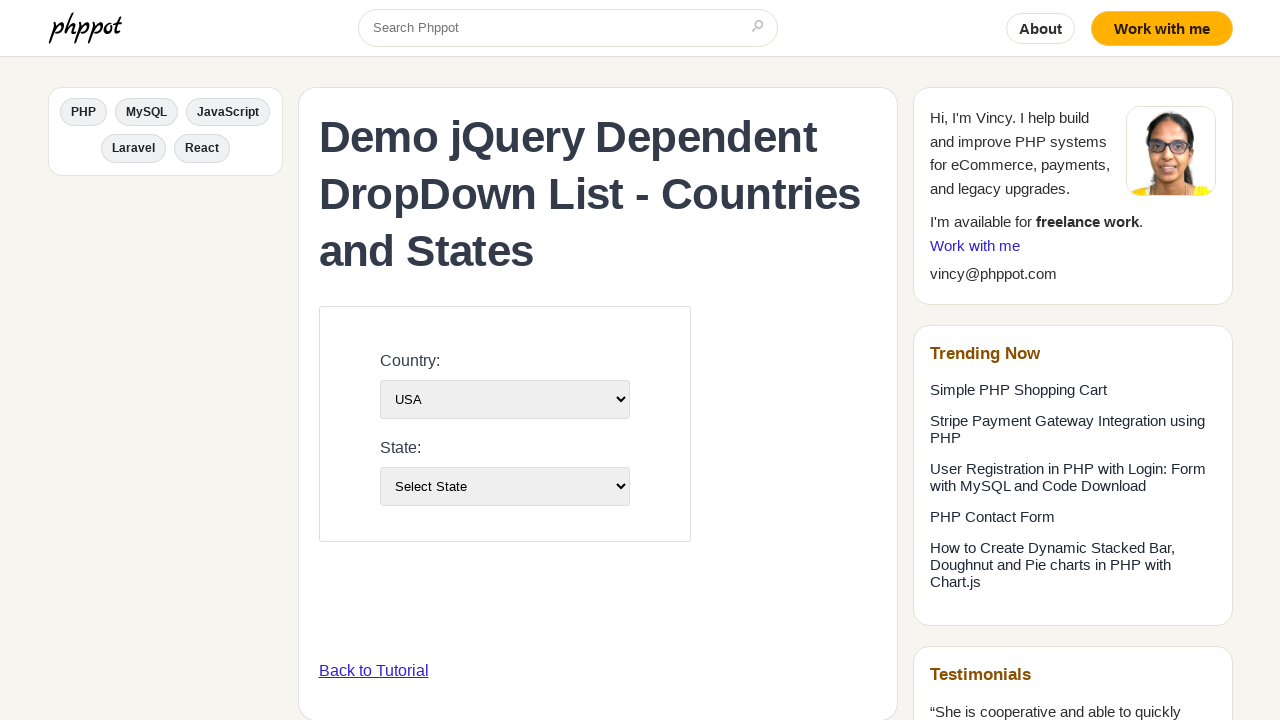

Waited 500ms between state selections
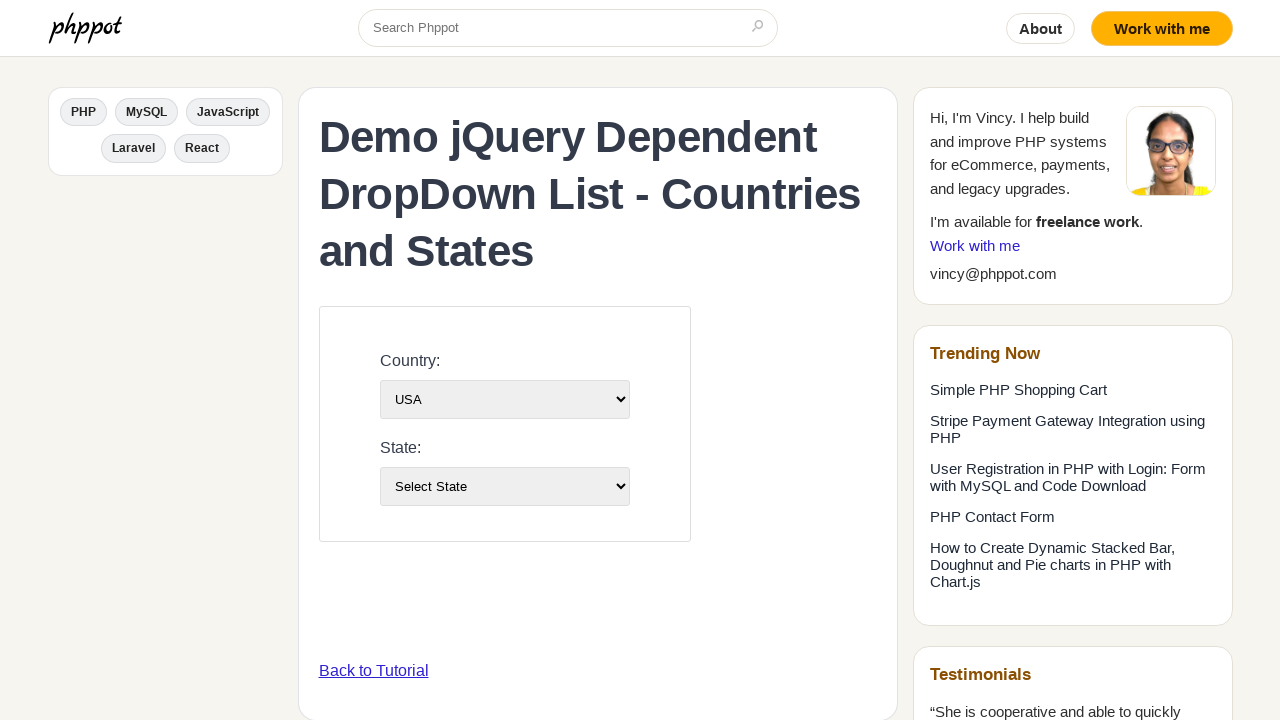

Selected second state (index 1) from state dropdown on #state-list
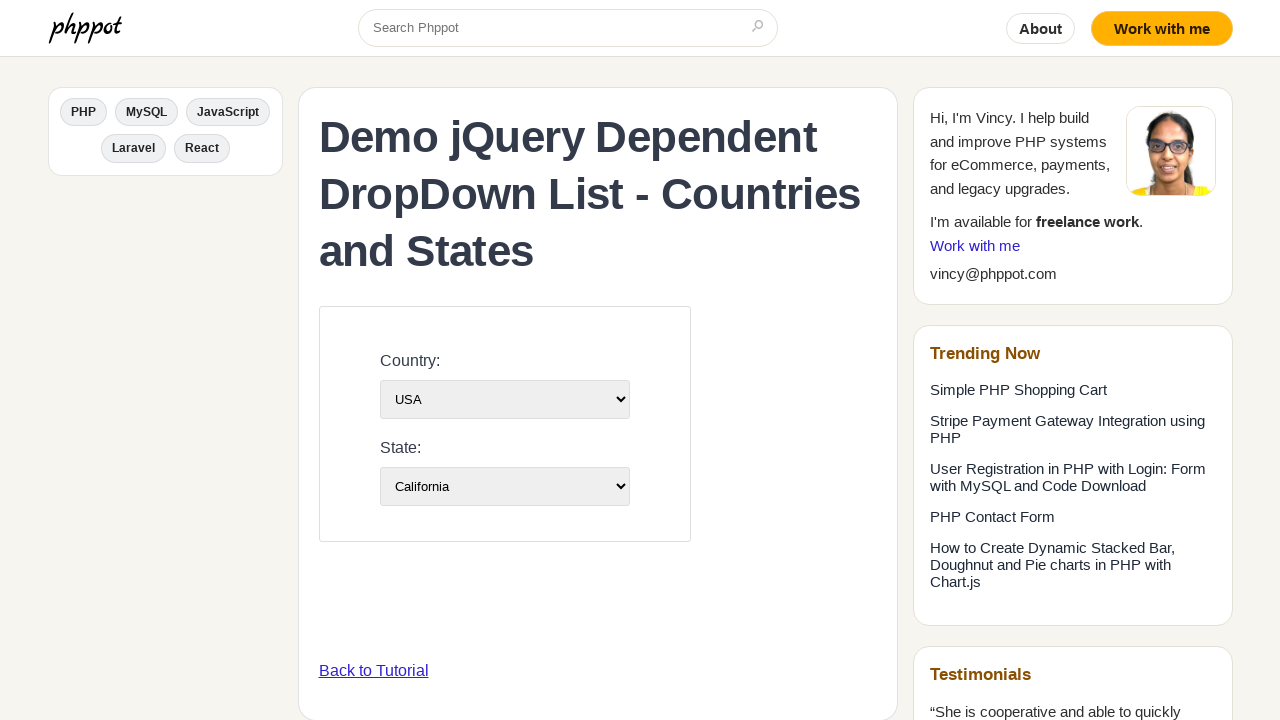

Waited 500ms between state selections
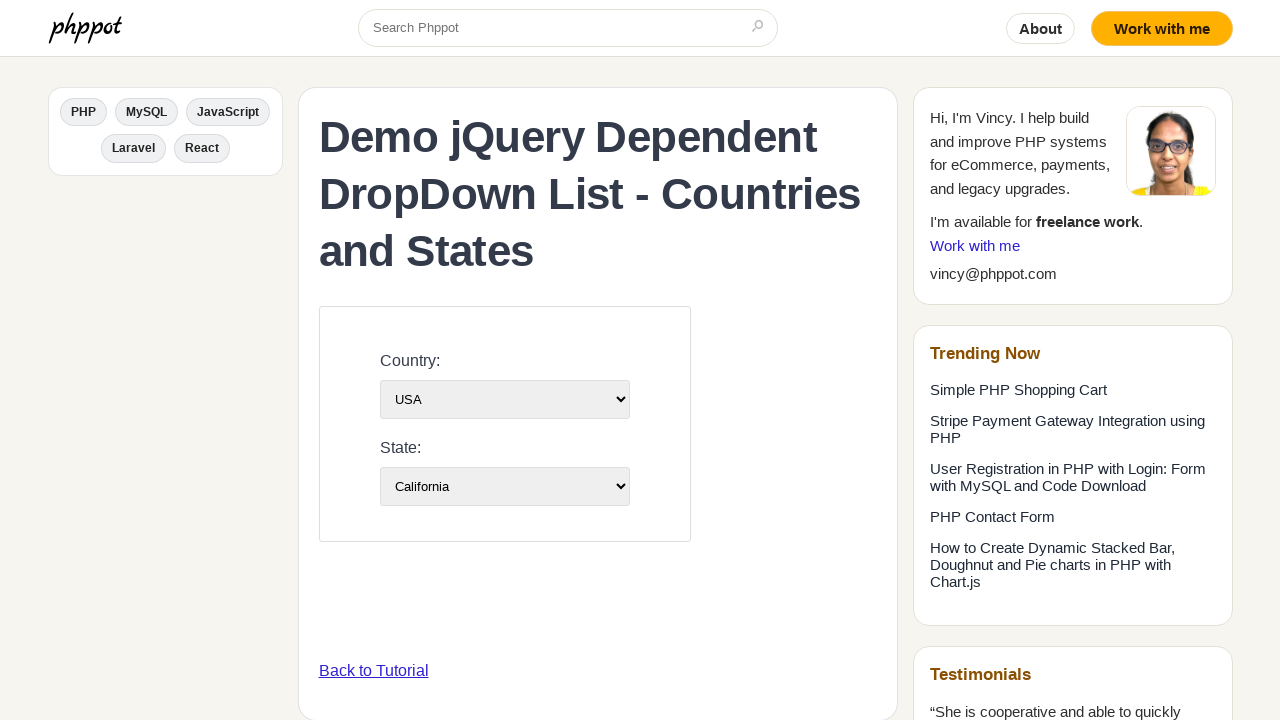

Selected state with value '3' from state dropdown on #state-list
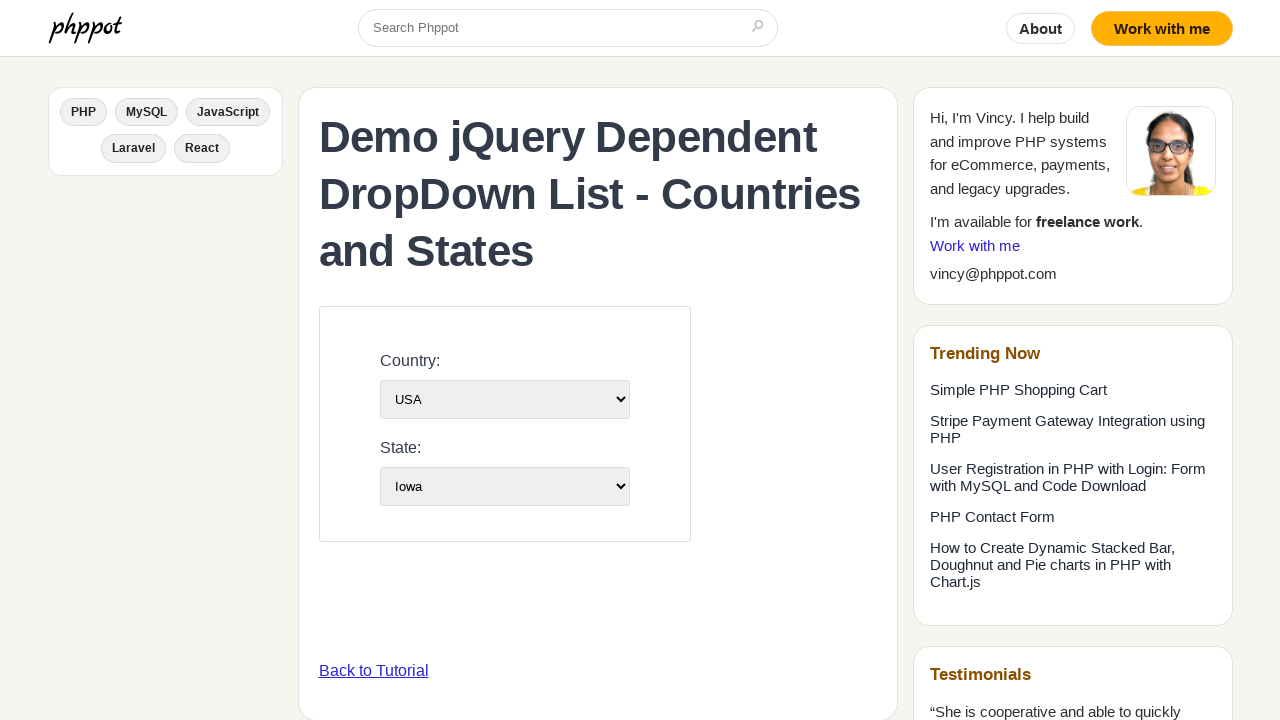

Waited 500ms between state selections
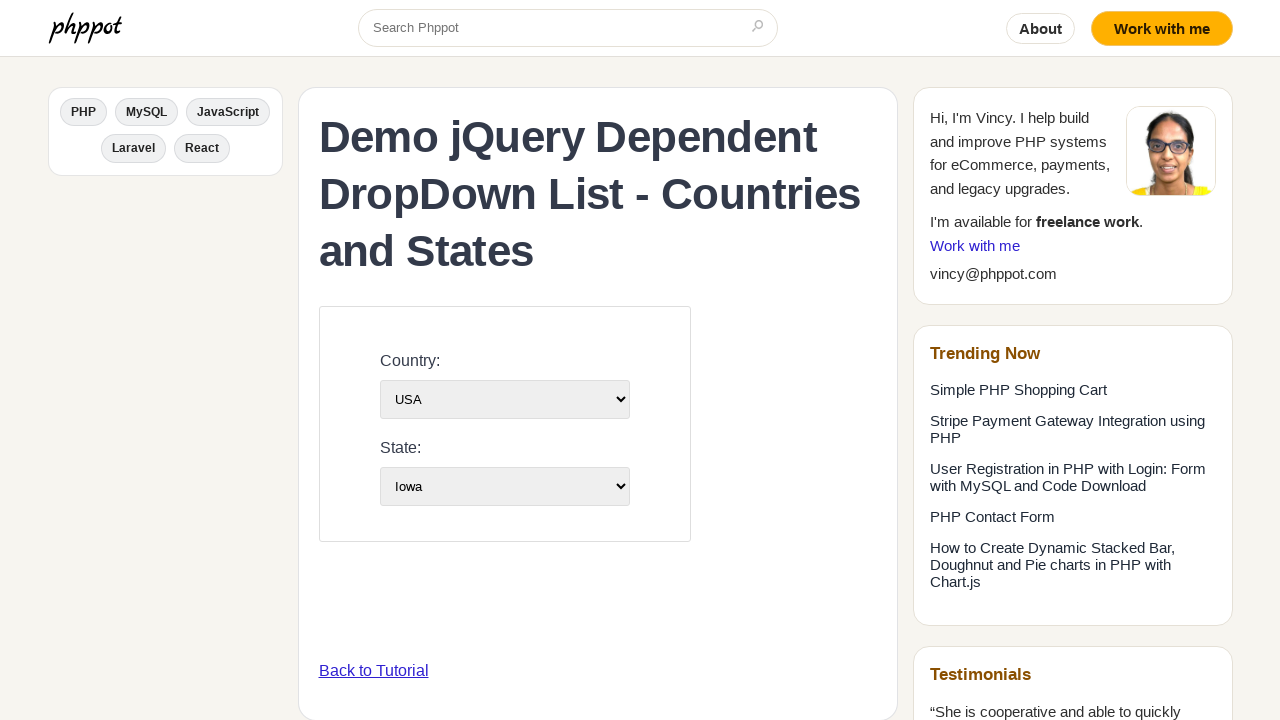

Selected fourth state (index 3) from state dropdown on #state-list
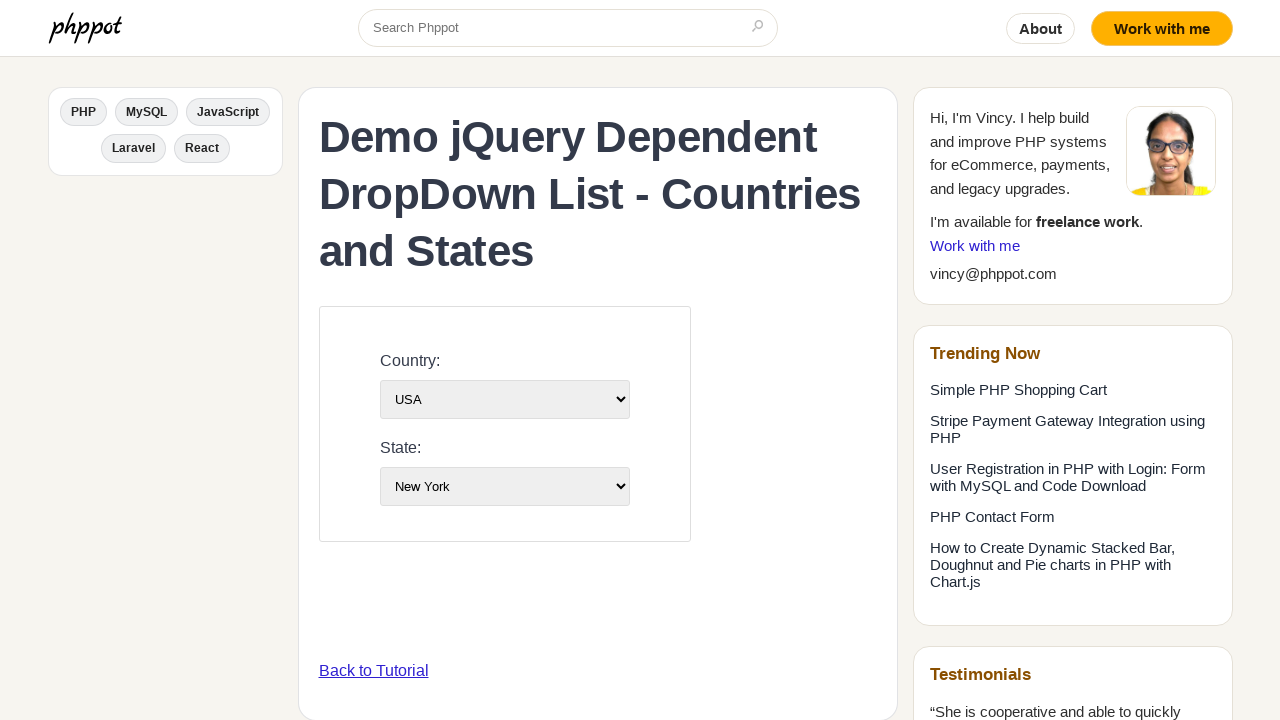

Waited 500ms between state selections
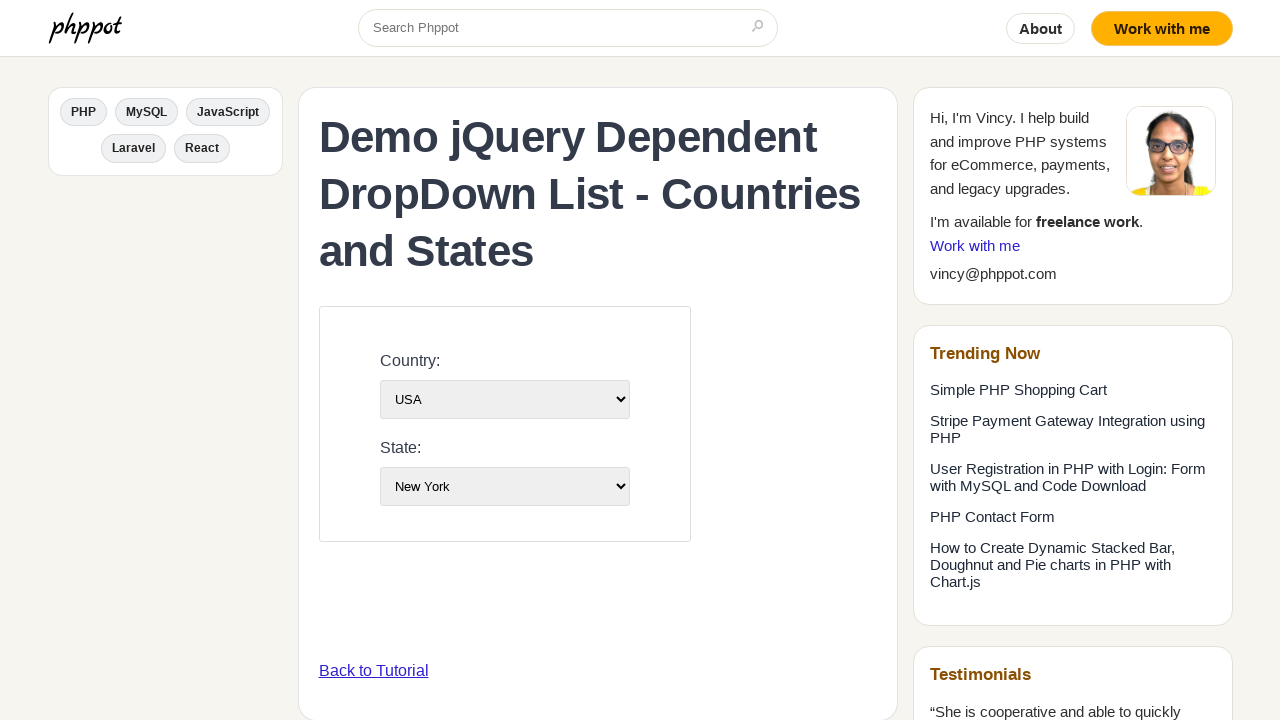

Selected state with value '7' from state dropdown on #state-list
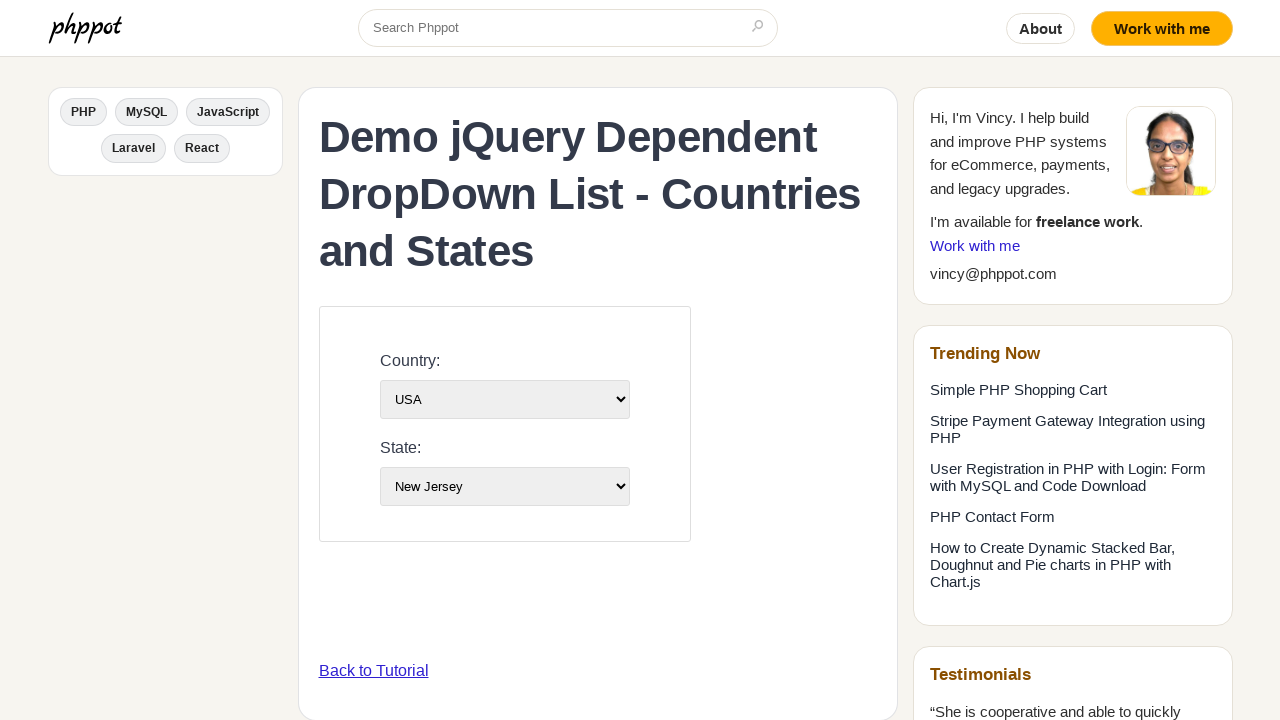

Waited 500ms between state selections
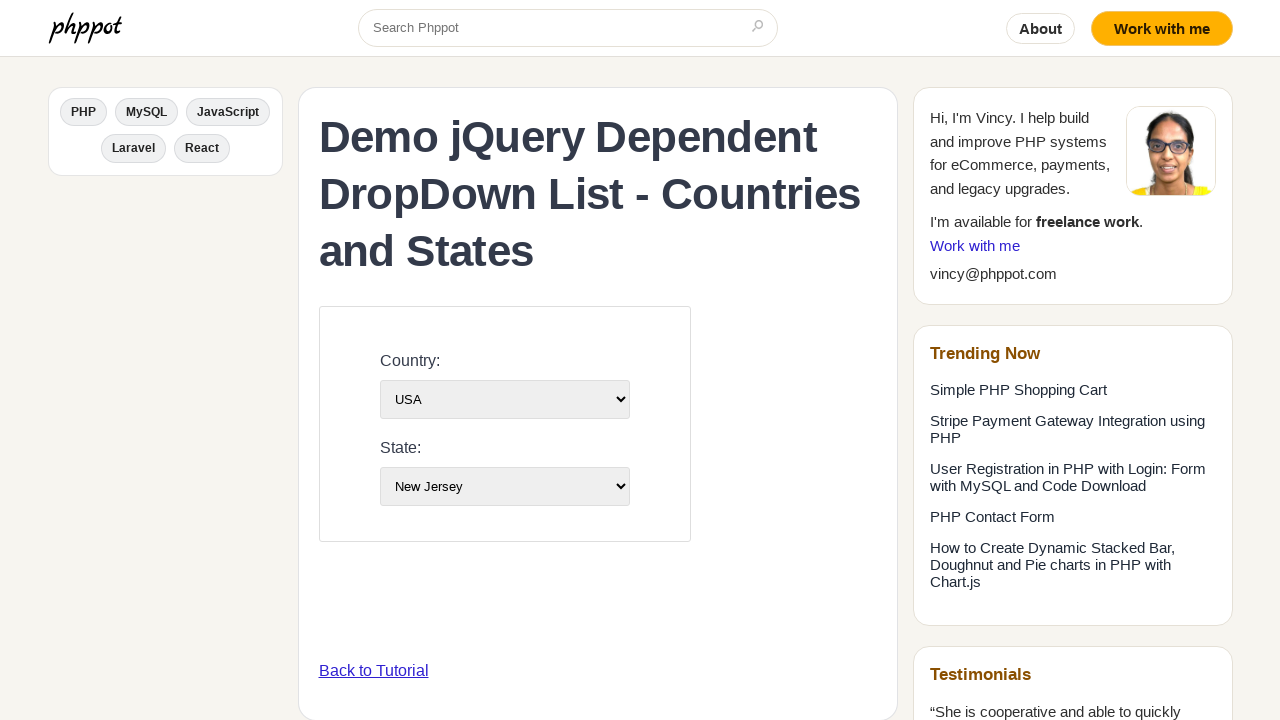

Selected state with value '8' from state dropdown on #state-list
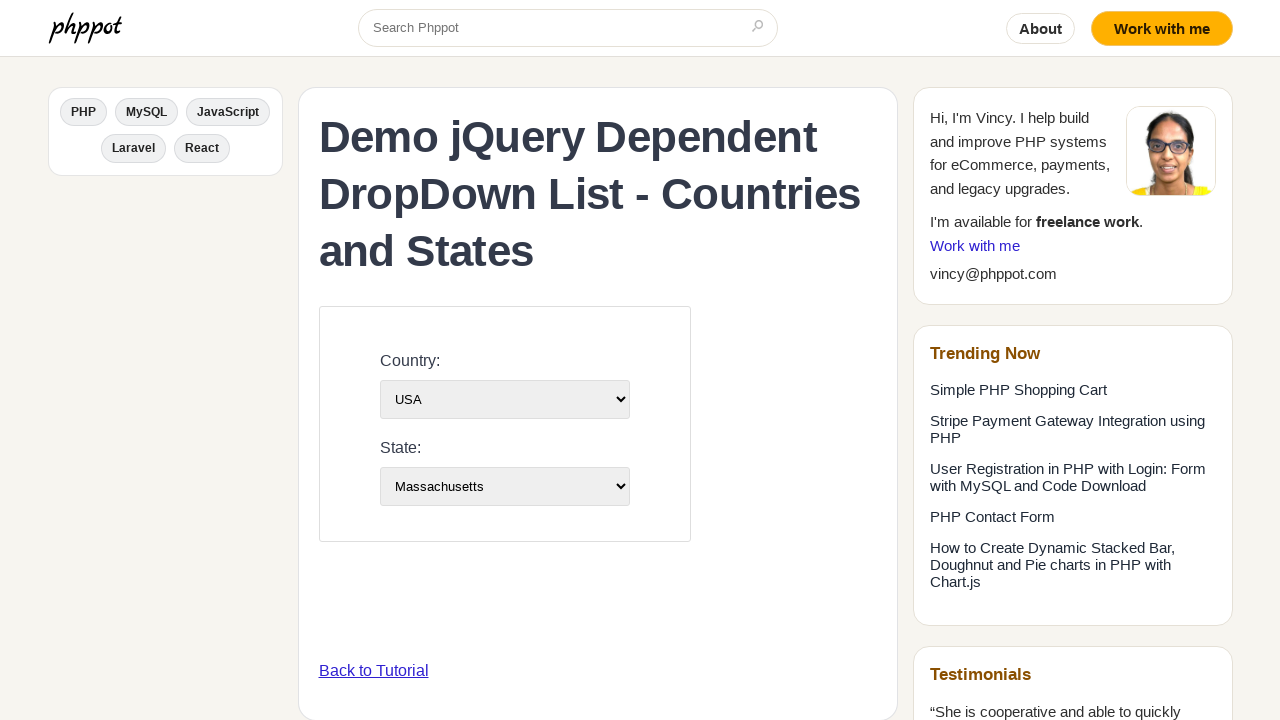

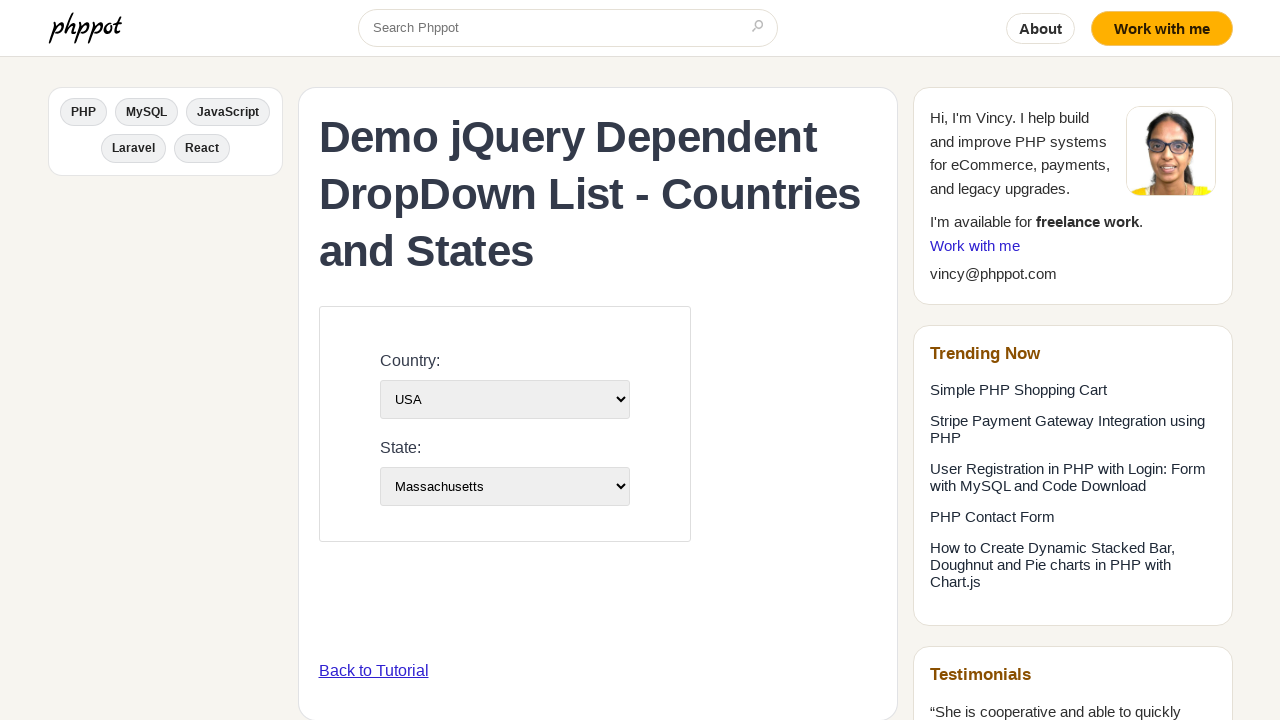